Visits the Rahul Shetty Academy Selenium Practice page (a grocery shopping practice site)

Starting URL: https://rahulshettyacademy.com/seleniumPractise/#/

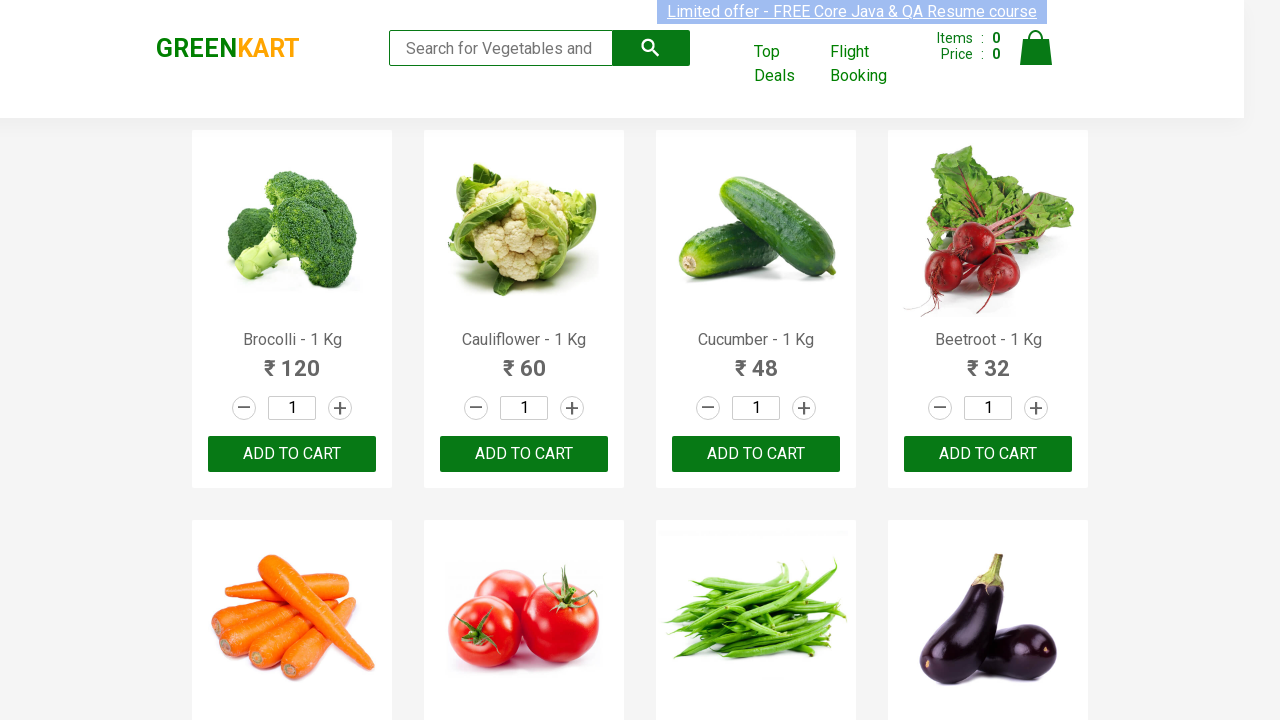

Waited for page to be fully loaded (domcontentloaded)
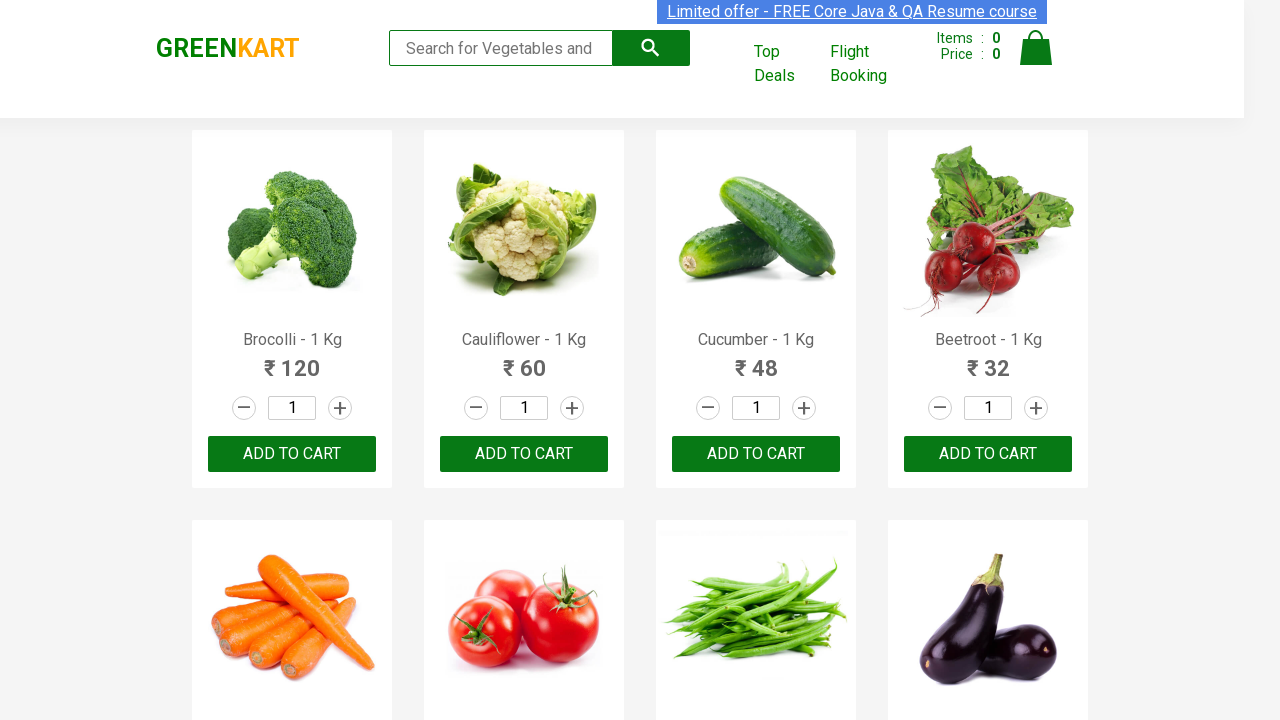

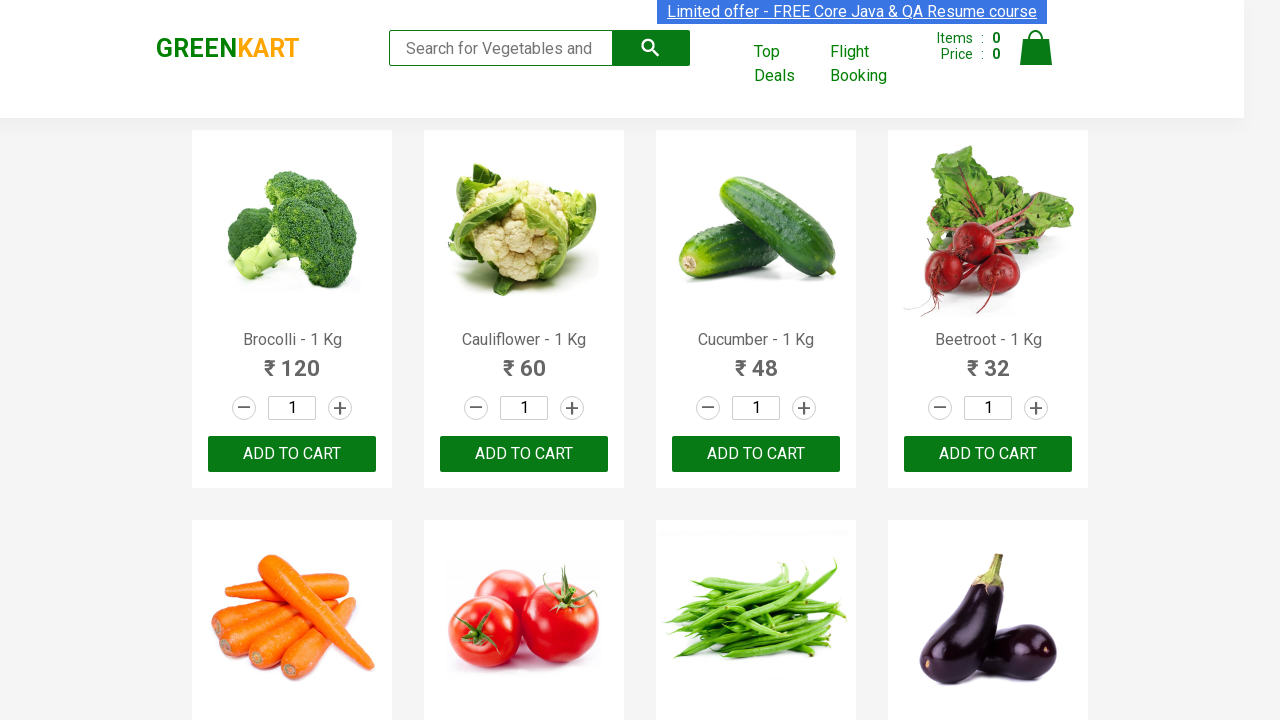